Tests email field validation by entering an invalid email format and verifying the field shows an error state (red border).

Starting URL: https://demoqa.com/text-box

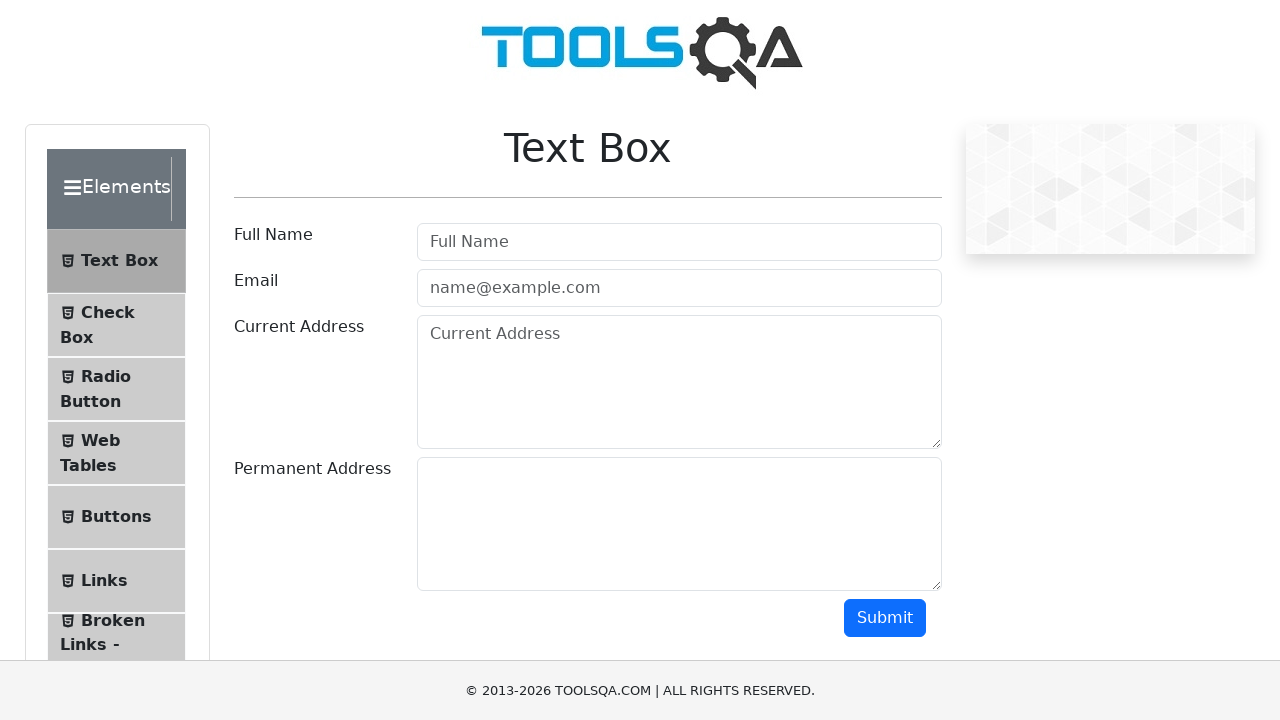

Filled email field with invalid email format 'error' on #userEmail
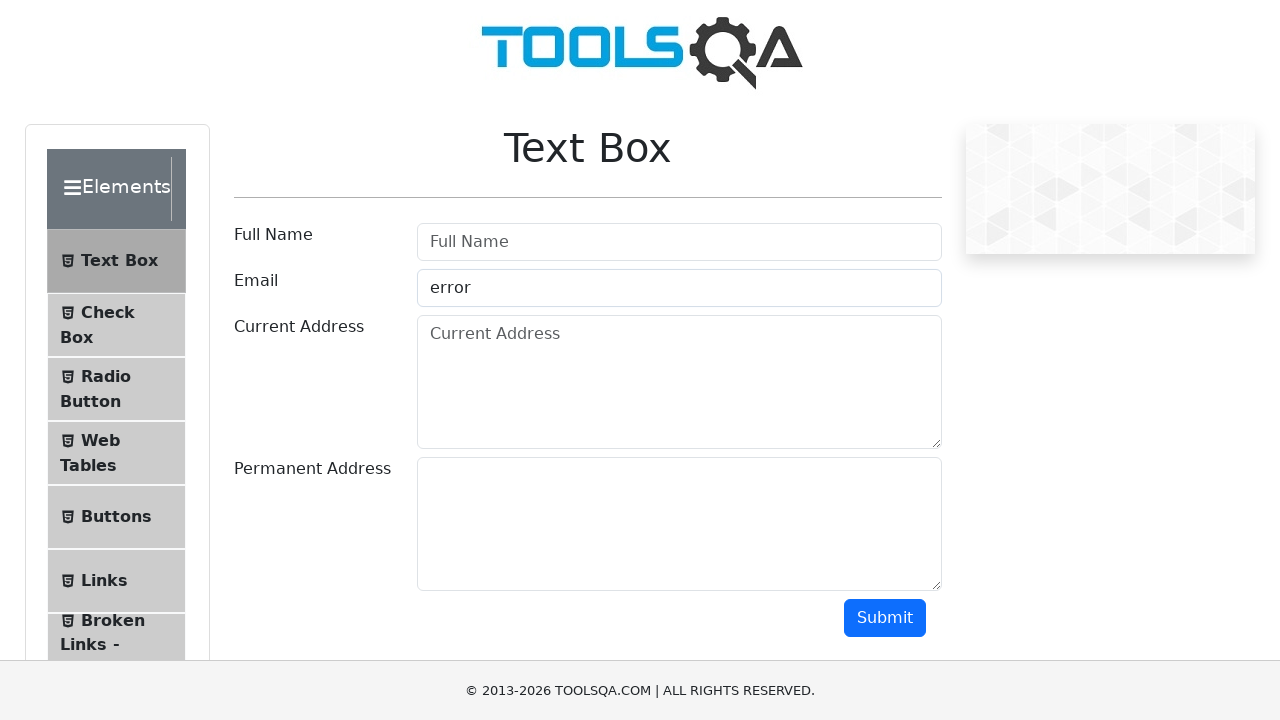

Clicked submit button at (885, 618) on #submit
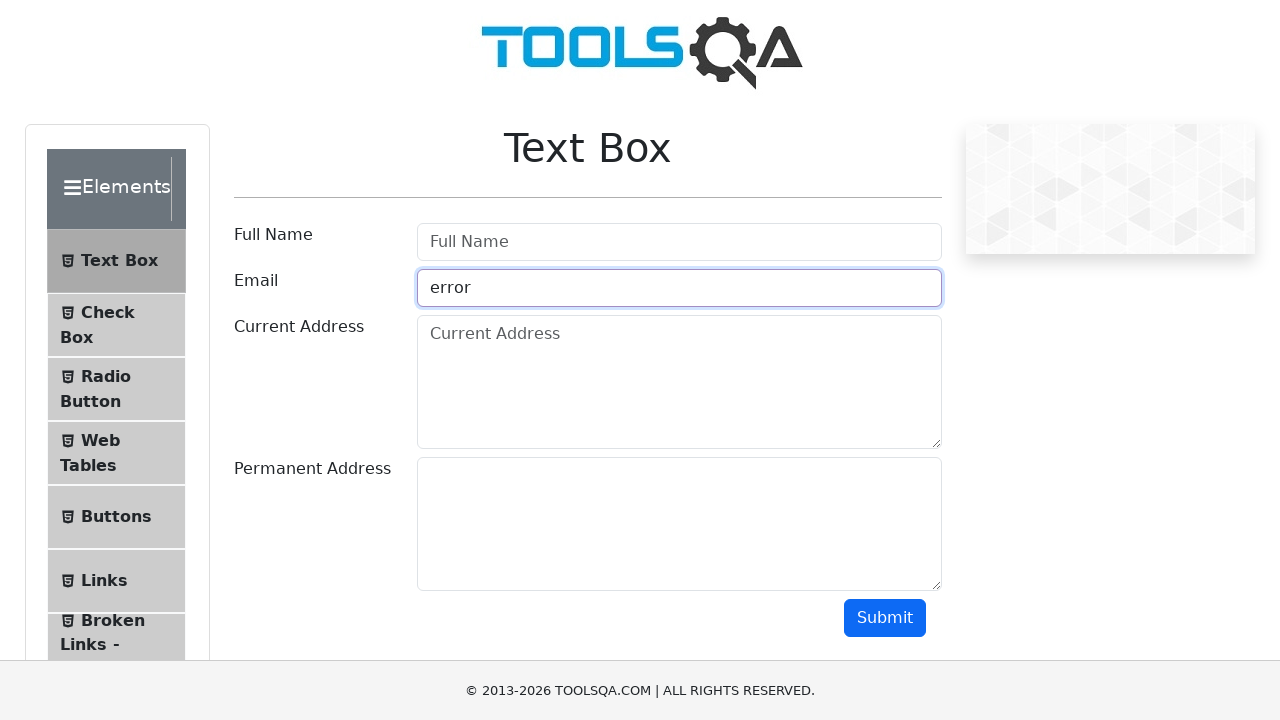

Verified email field displays error state with red border (field-error class)
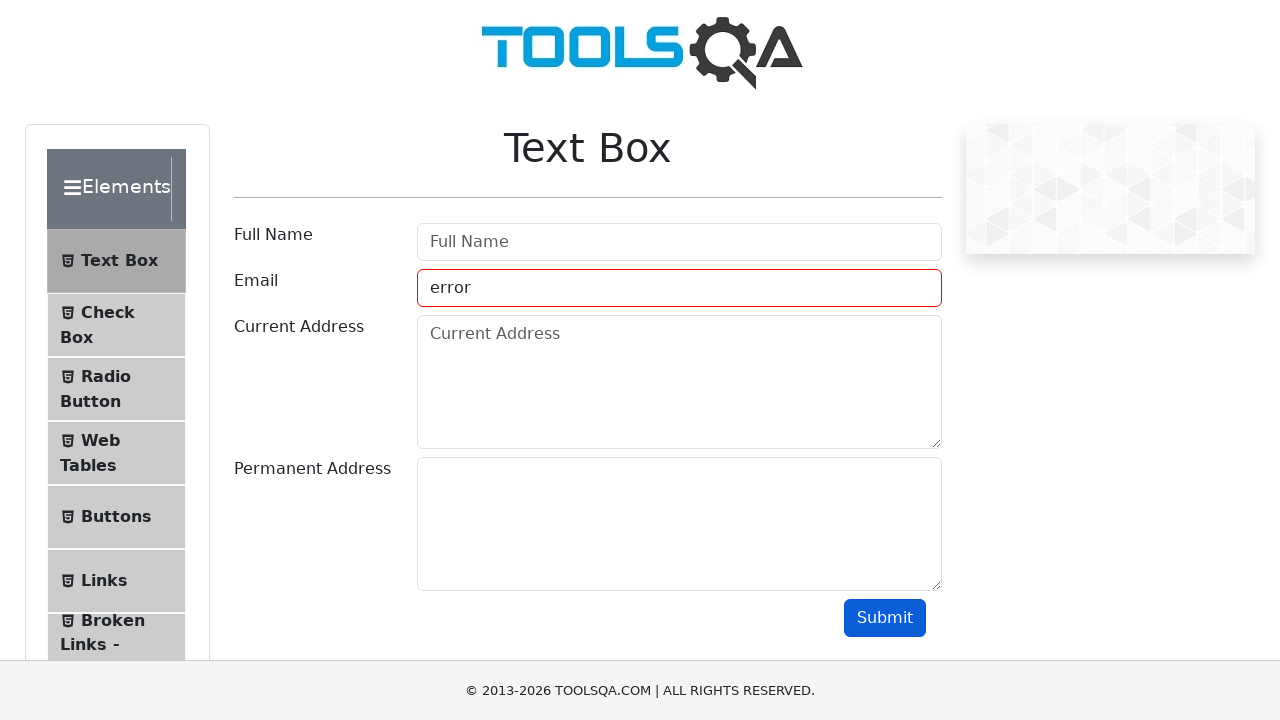

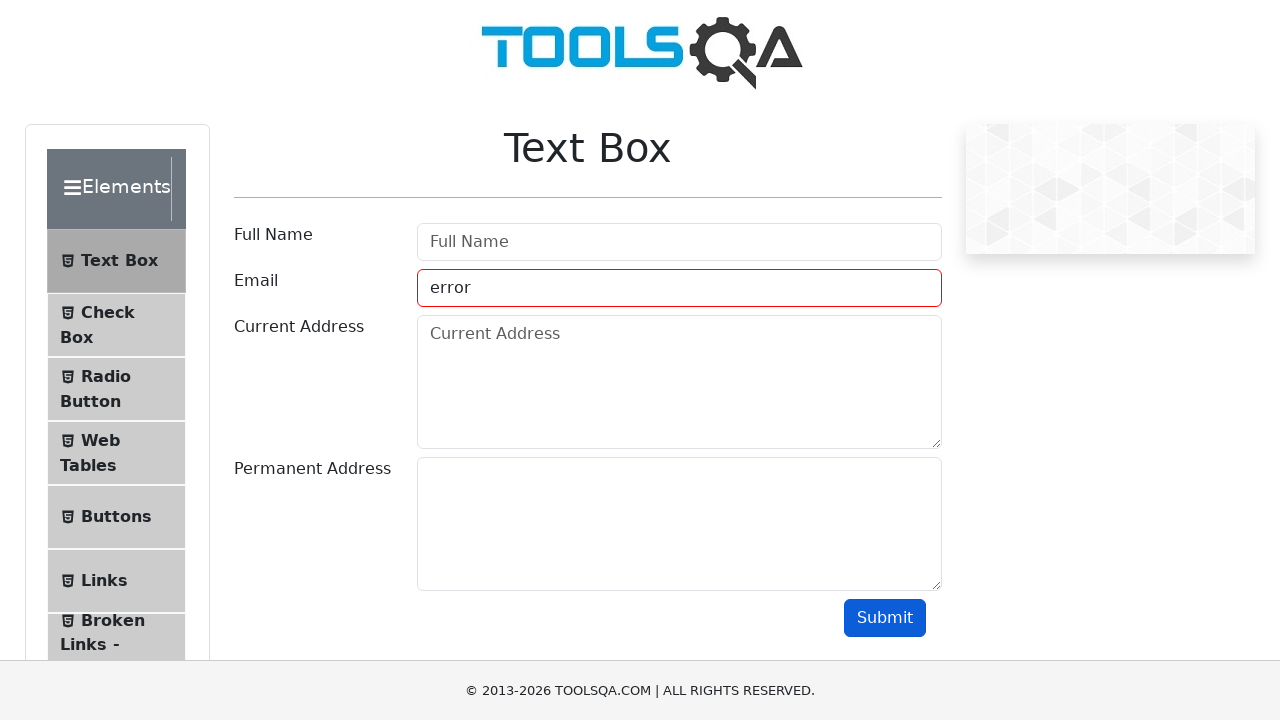